Navigates to the Demoblaze homepage and waits for a specific product element to be visible

Starting URL: https://www.demoblaze.com/

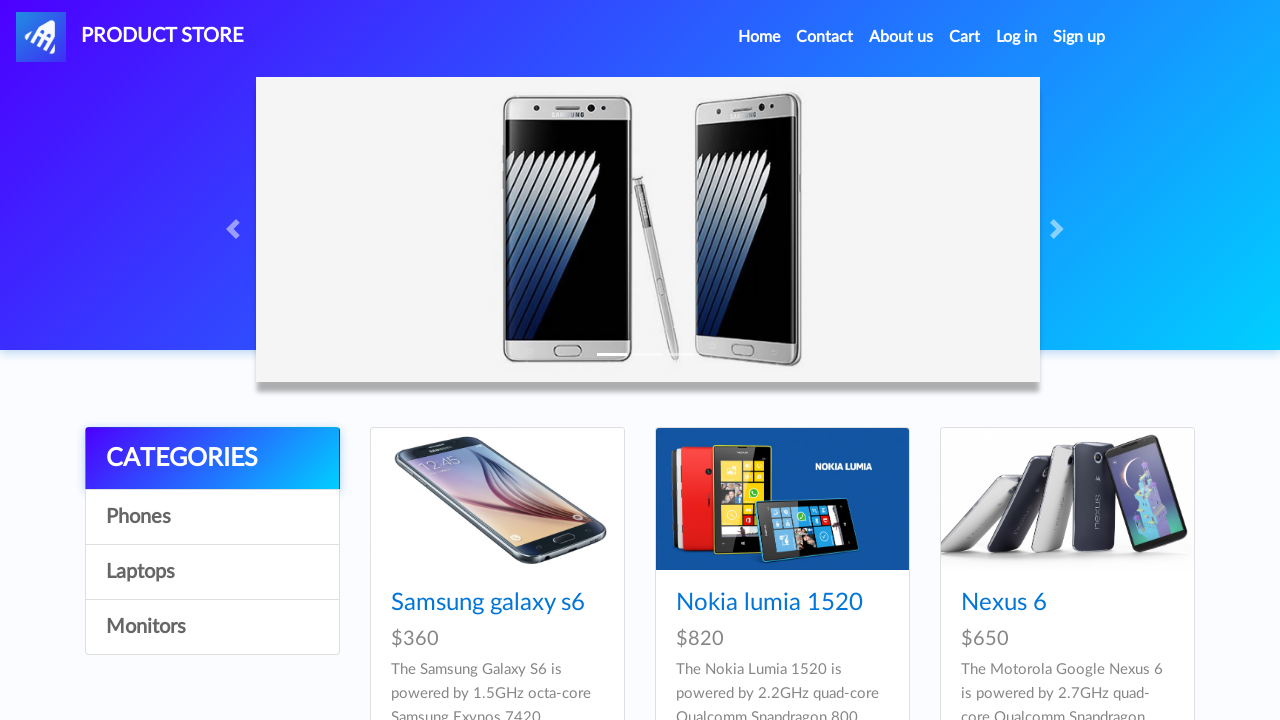

Navigated to Demoblaze homepage
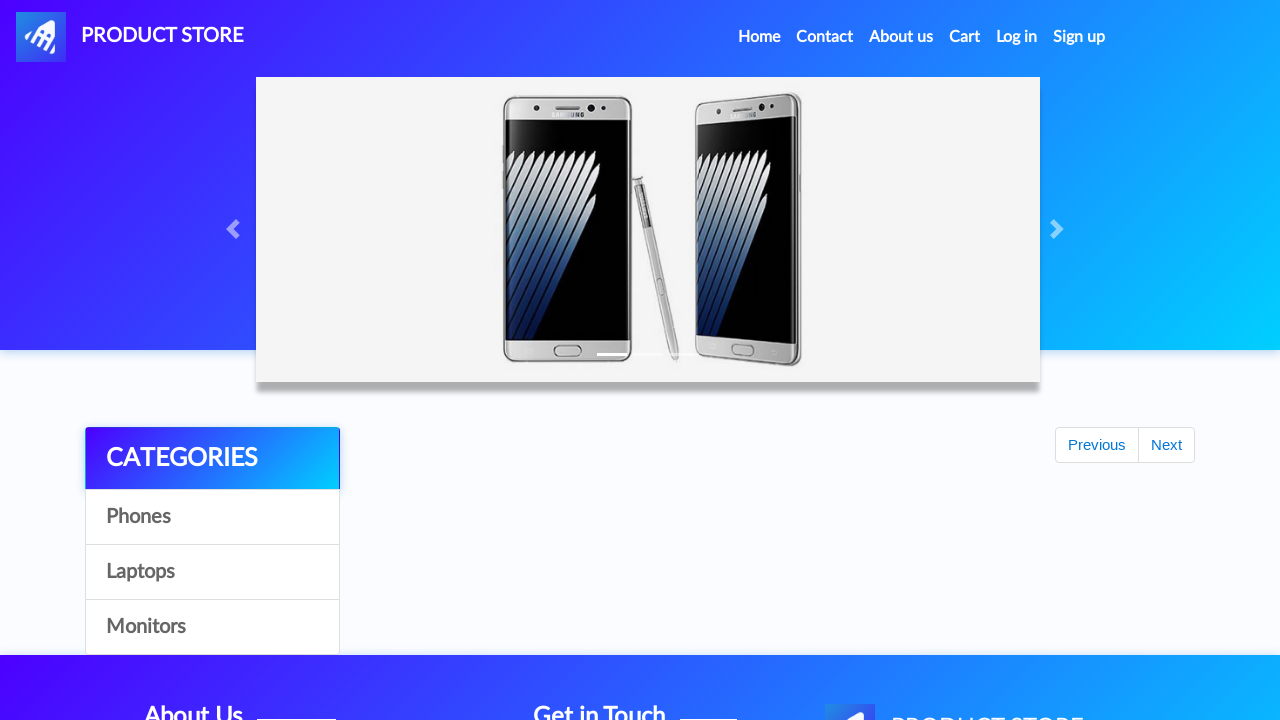

First product element is now visible
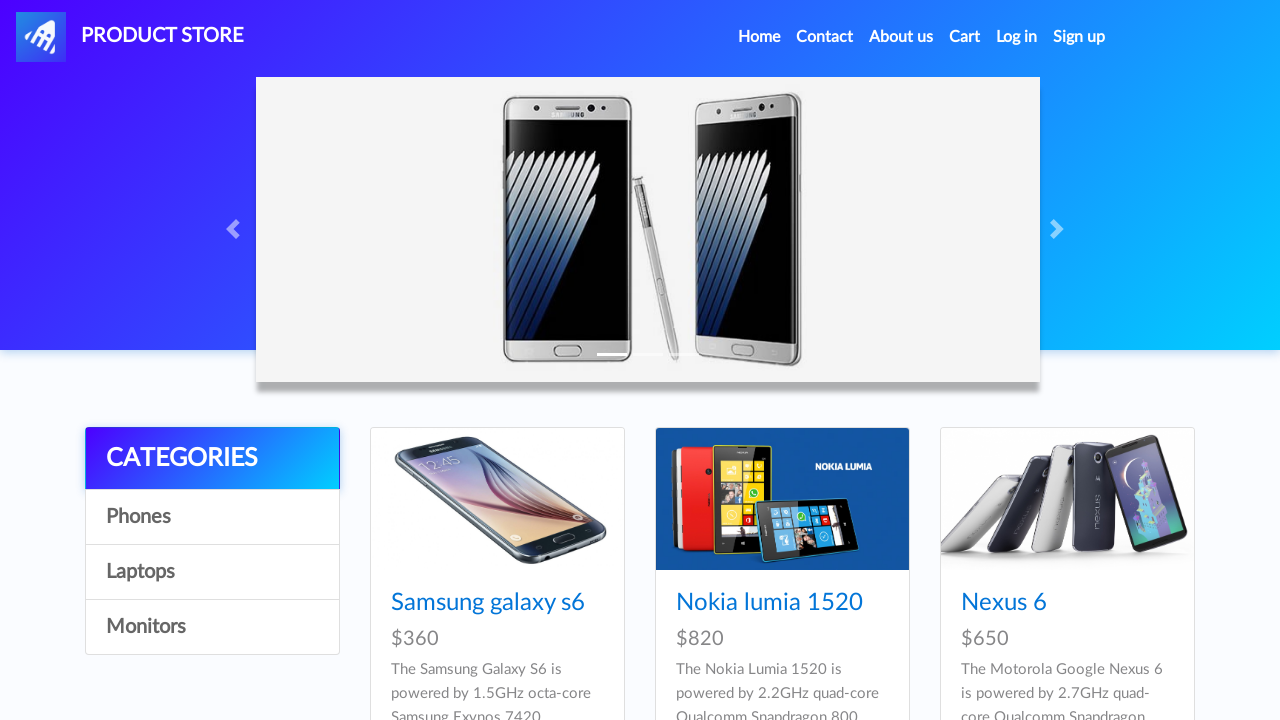

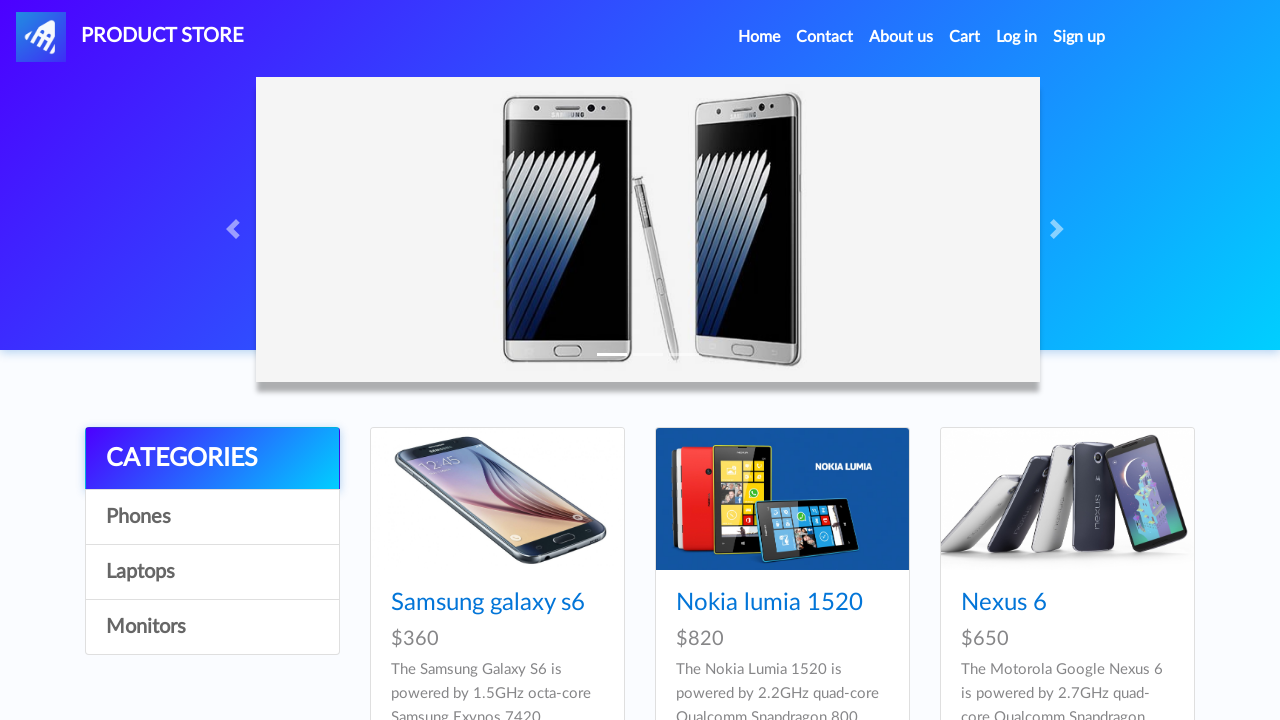